Tests static dropdown functionality by selecting options using different methods: by index, by visible text, and by value

Starting URL: https://rahulshettyacademy.com/dropdownsPractise/

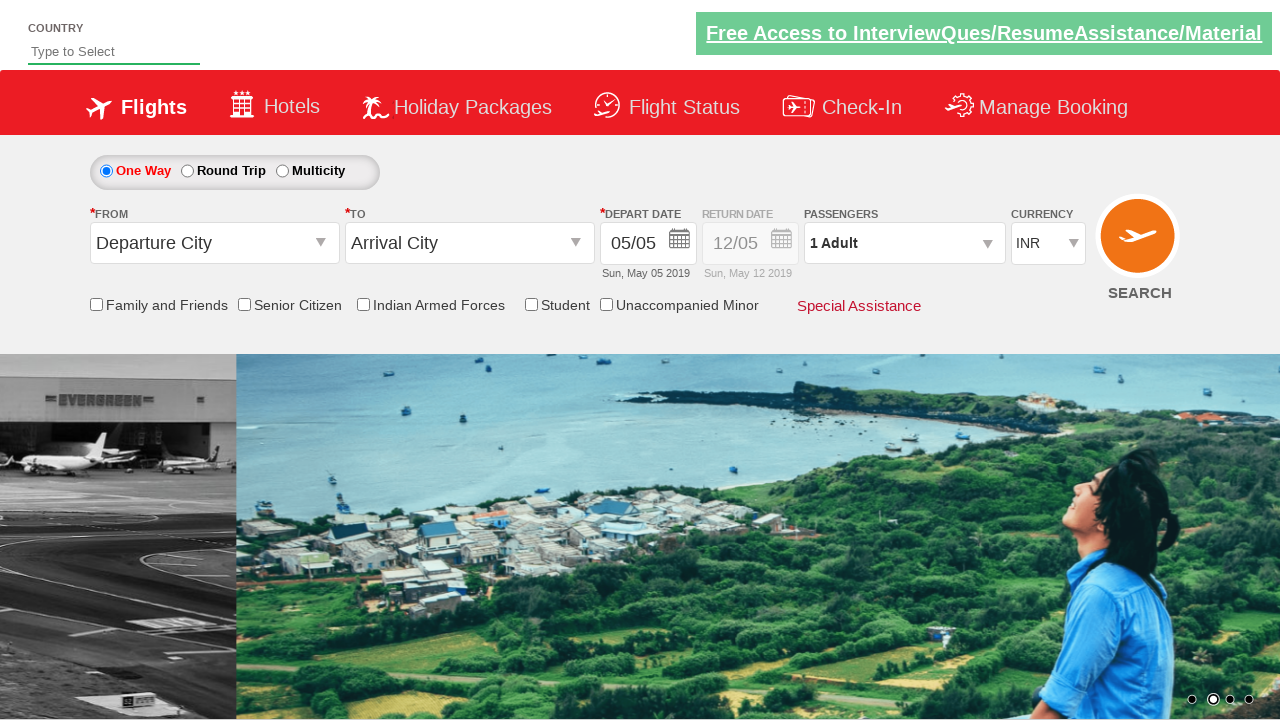

Navigated to dropdowns practice page
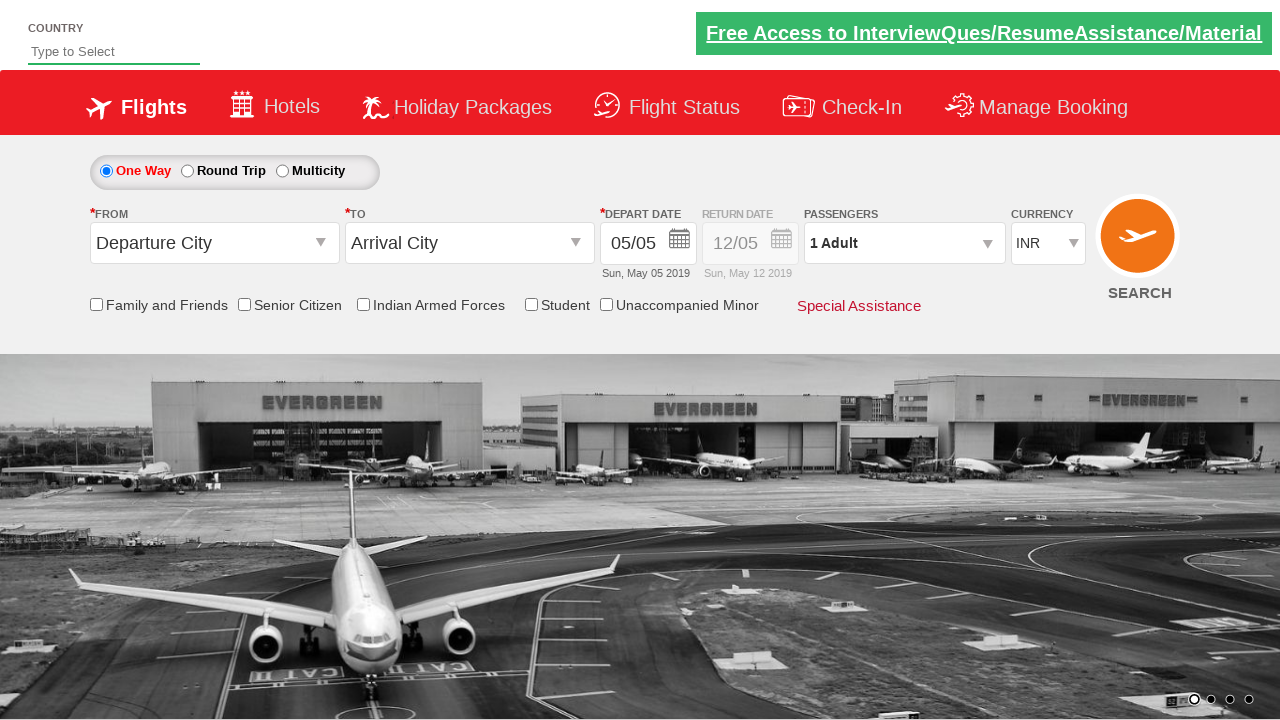

Selected dropdown option by index 3 on #ctl00_mainContent_DropDownListCurrency
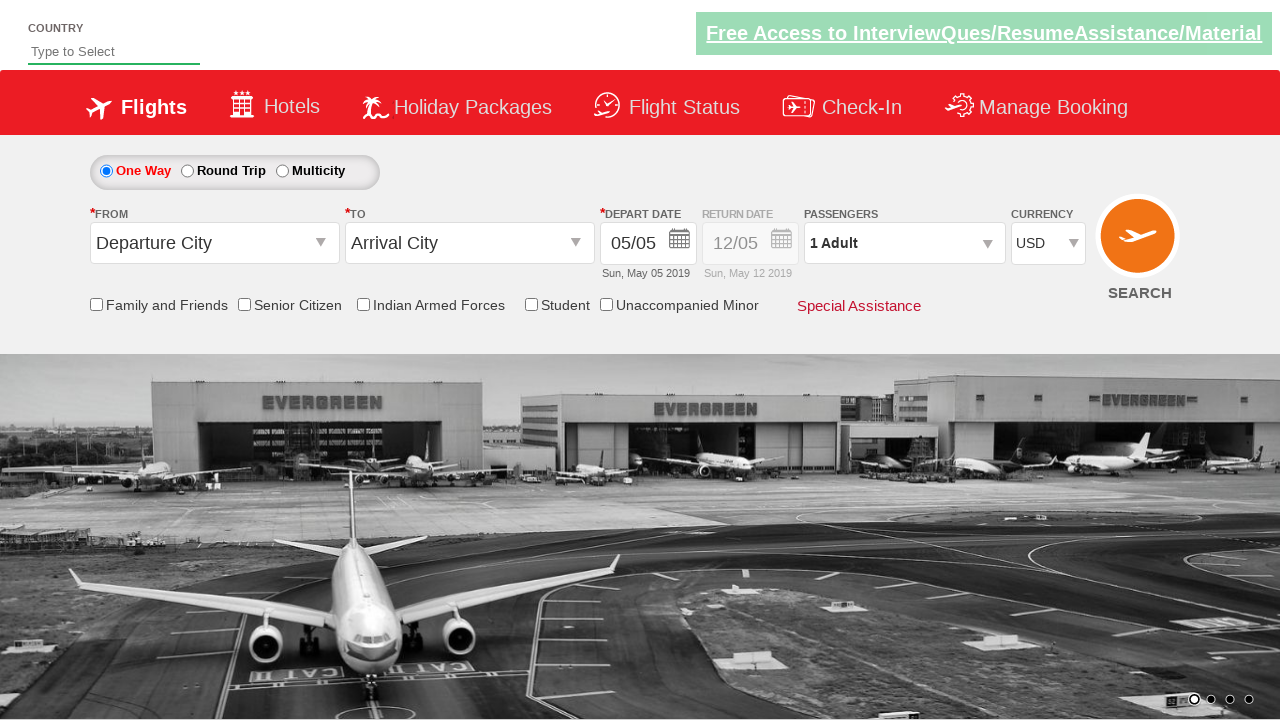

Selected dropdown option by visible text 'AED' on #ctl00_mainContent_DropDownListCurrency
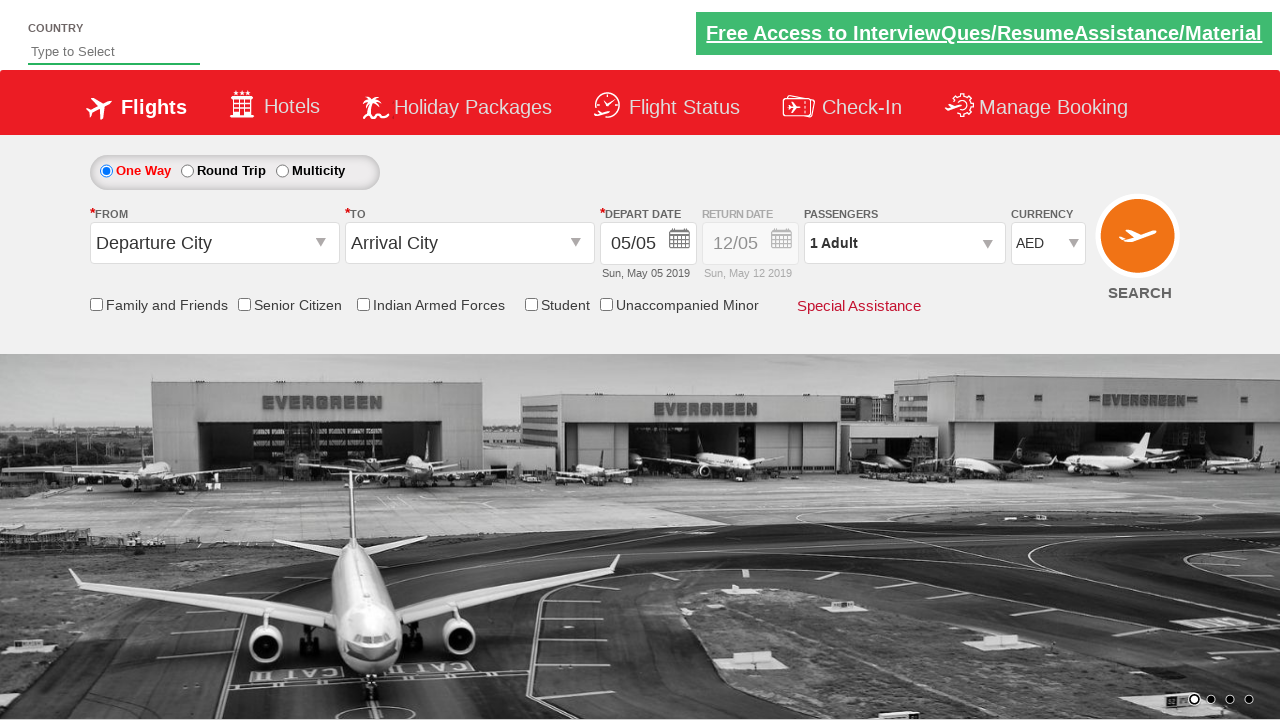

Selected dropdown option by value 'INR' on #ctl00_mainContent_DropDownListCurrency
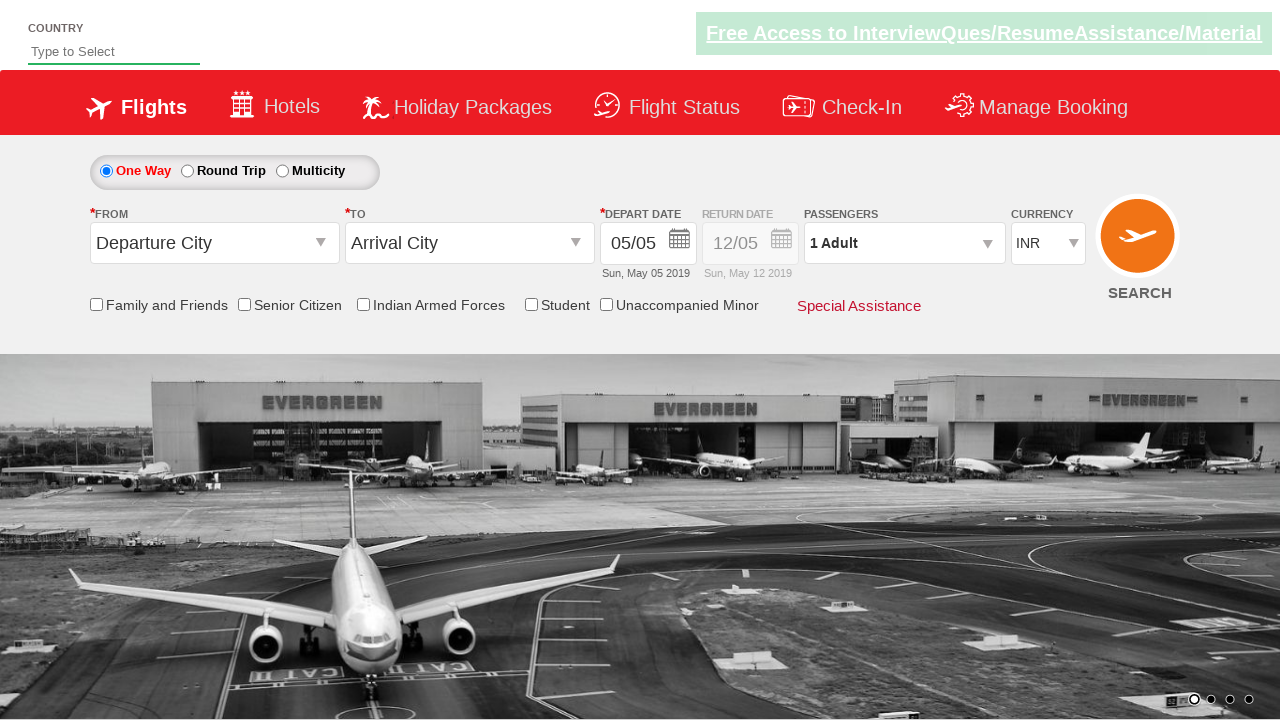

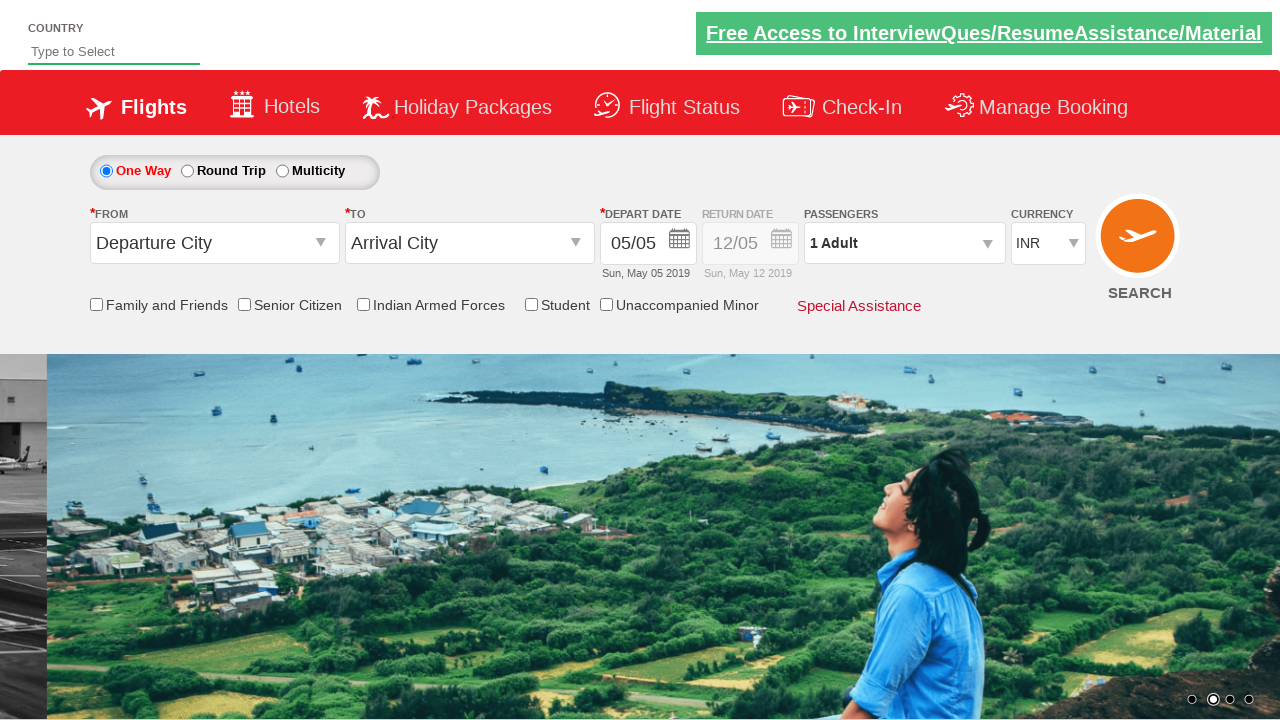